Tests browser back button navigation between filter views

Starting URL: https://demo.playwright.dev/todomvc

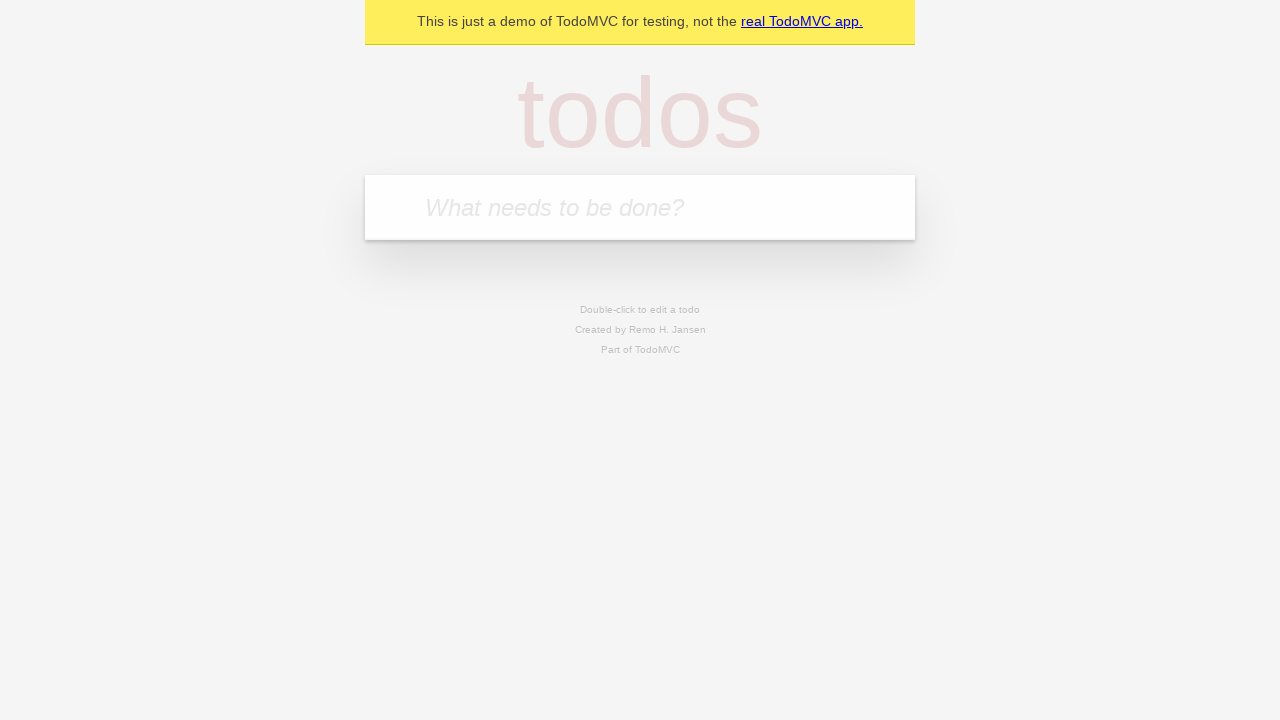

Filled todo input with 'buy some cheese' on internal:attr=[placeholder="What needs to be done?"i]
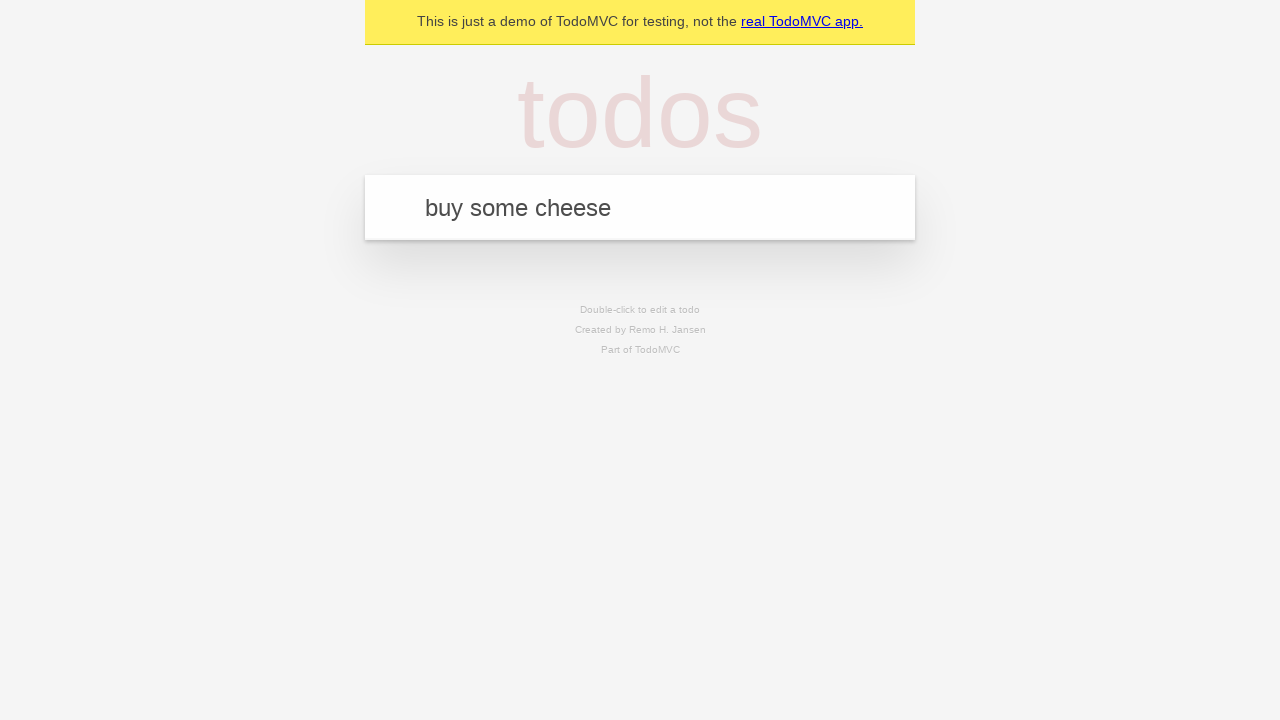

Pressed Enter to create first todo on internal:attr=[placeholder="What needs to be done?"i]
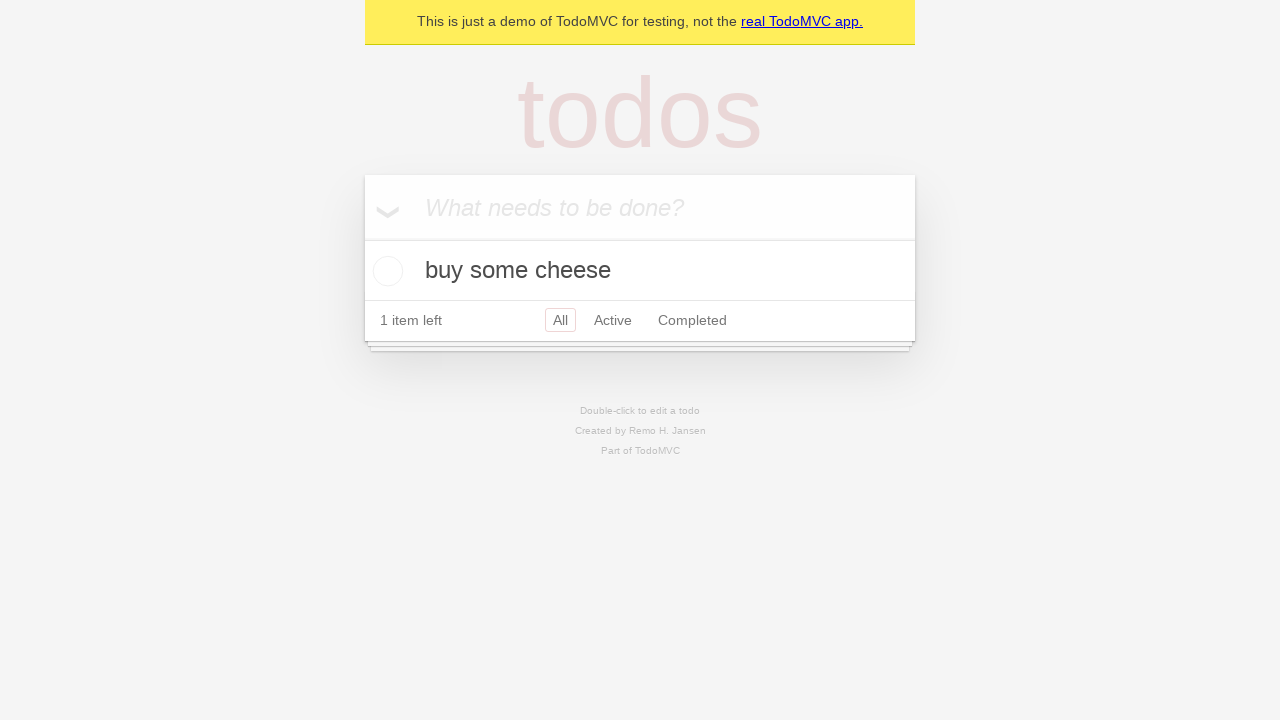

Filled todo input with 'feed the cat' on internal:attr=[placeholder="What needs to be done?"i]
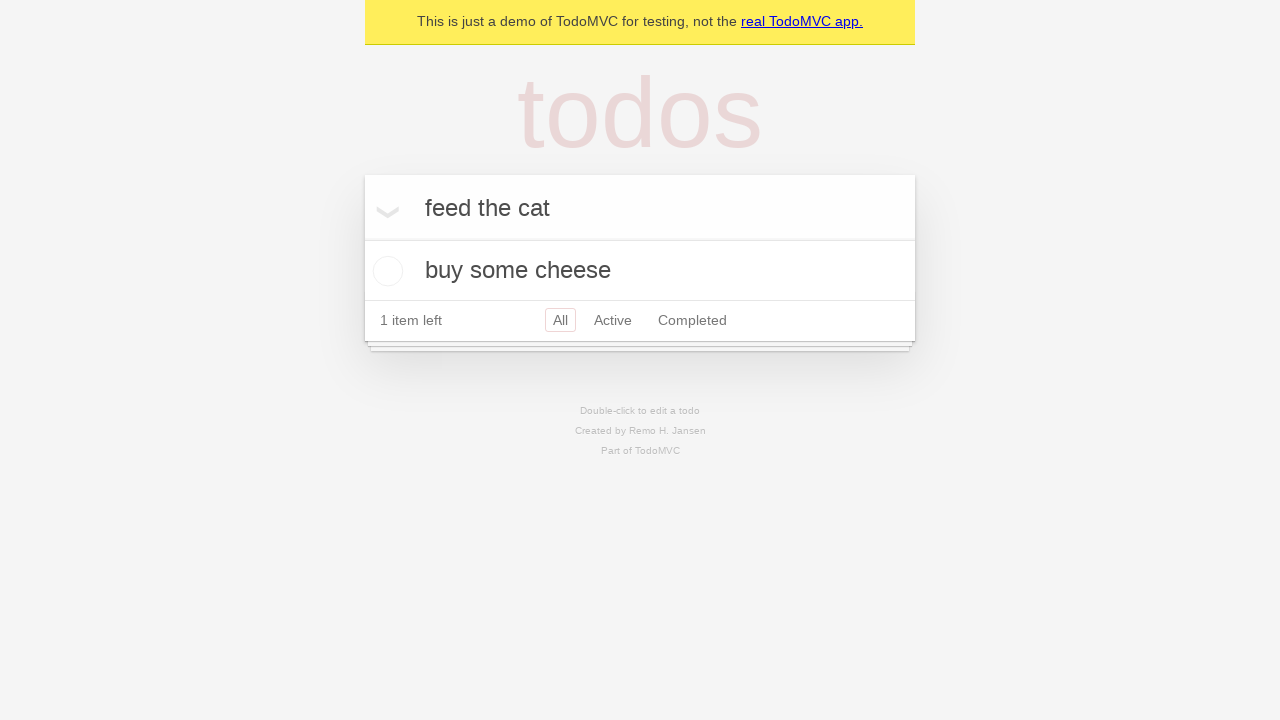

Pressed Enter to create second todo on internal:attr=[placeholder="What needs to be done?"i]
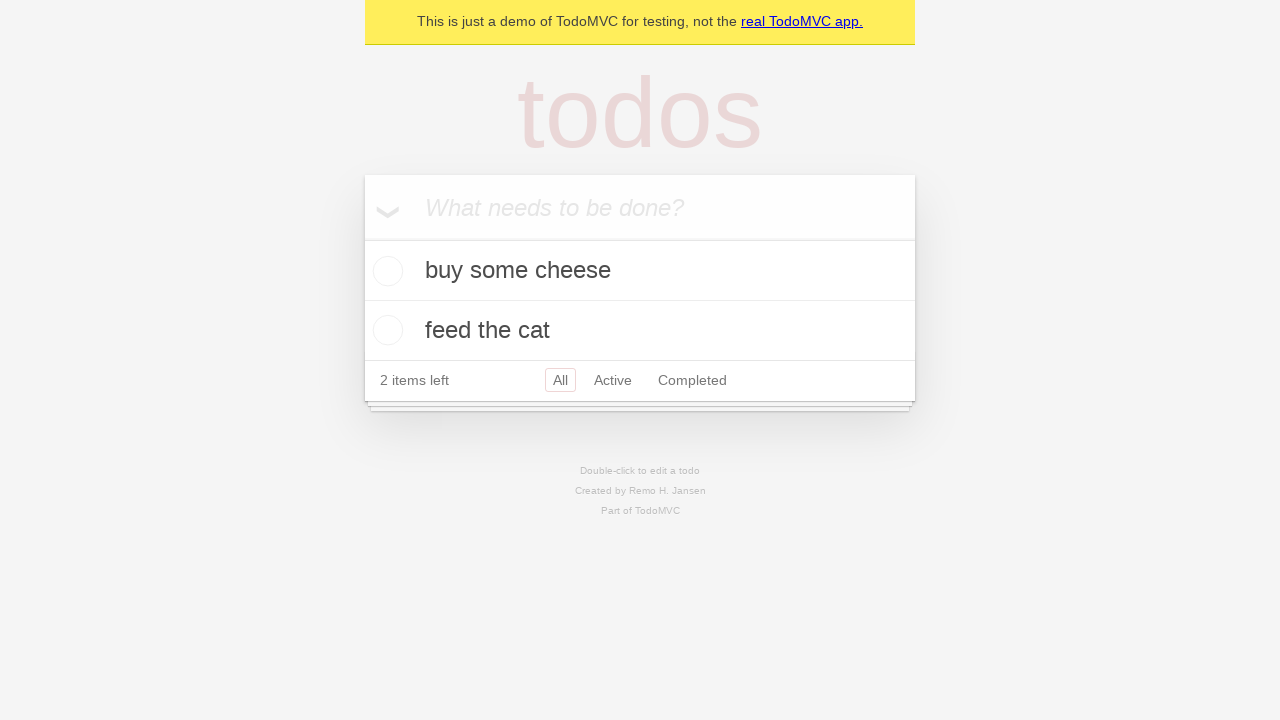

Filled todo input with 'book a doctors appointment' on internal:attr=[placeholder="What needs to be done?"i]
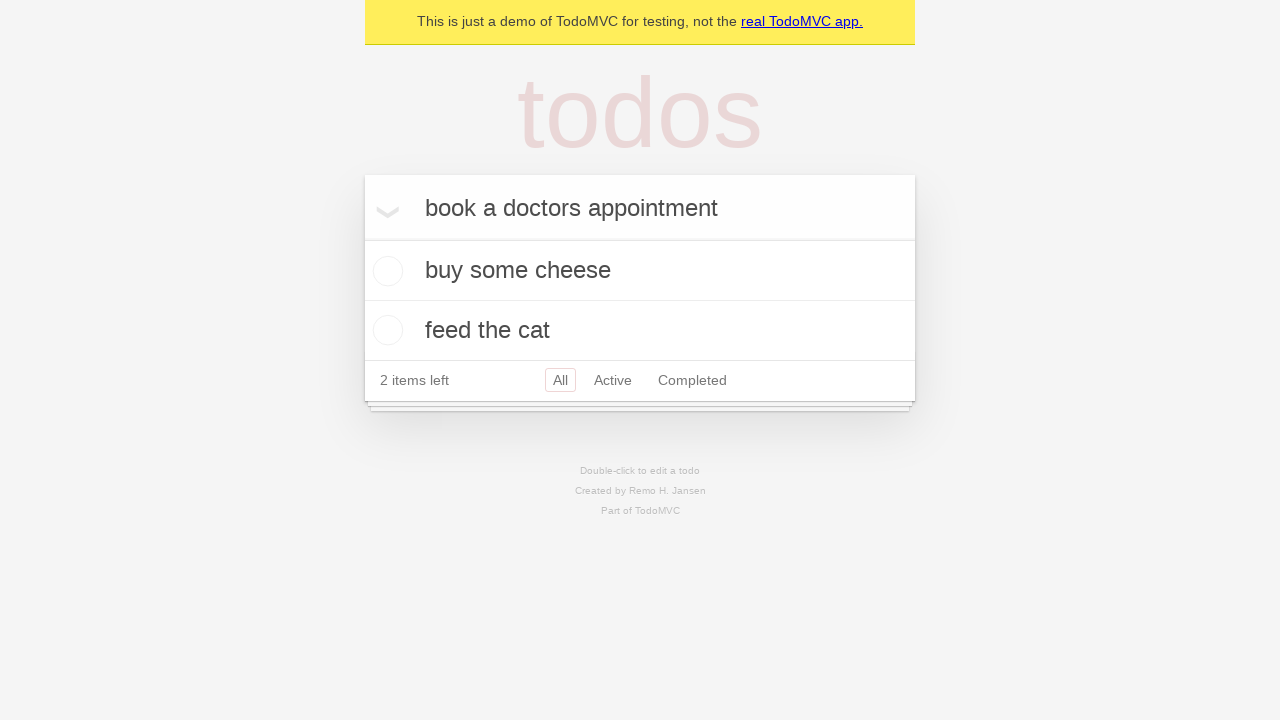

Pressed Enter to create third todo on internal:attr=[placeholder="What needs to be done?"i]
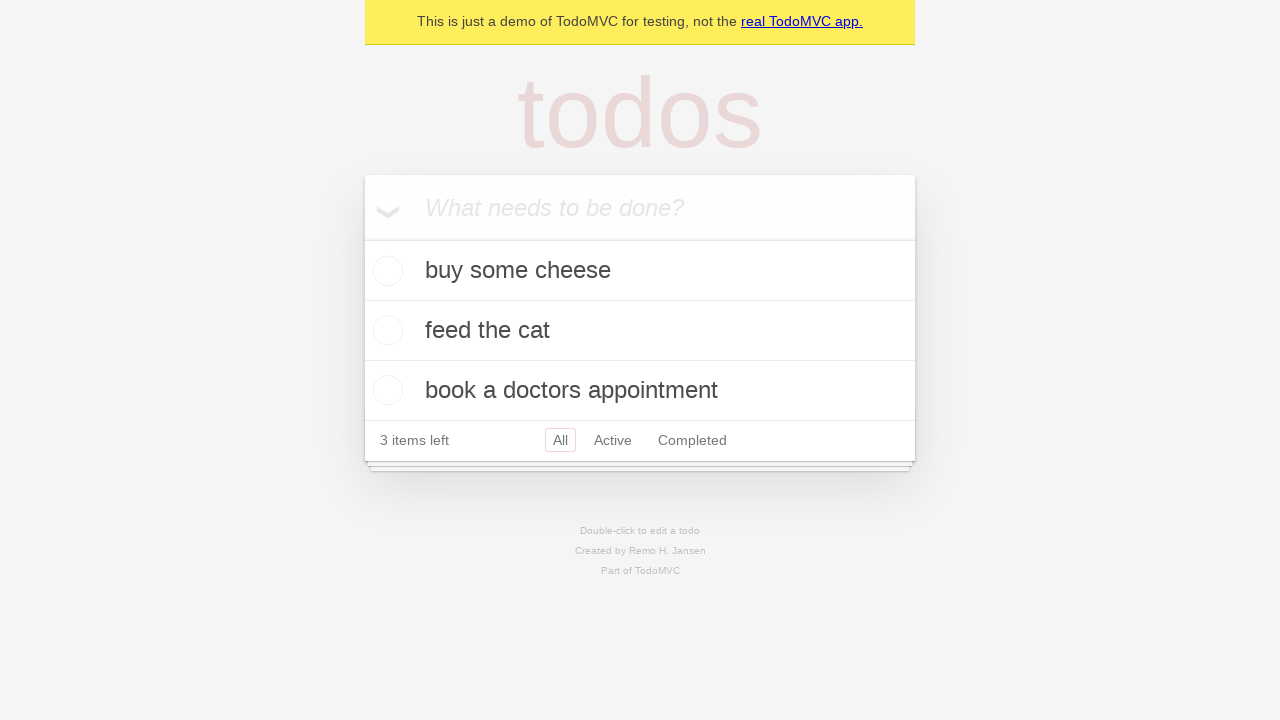

Checked the second todo item at (385, 330) on internal:testid=[data-testid="todo-item"s] >> nth=1 >> internal:role=checkbox
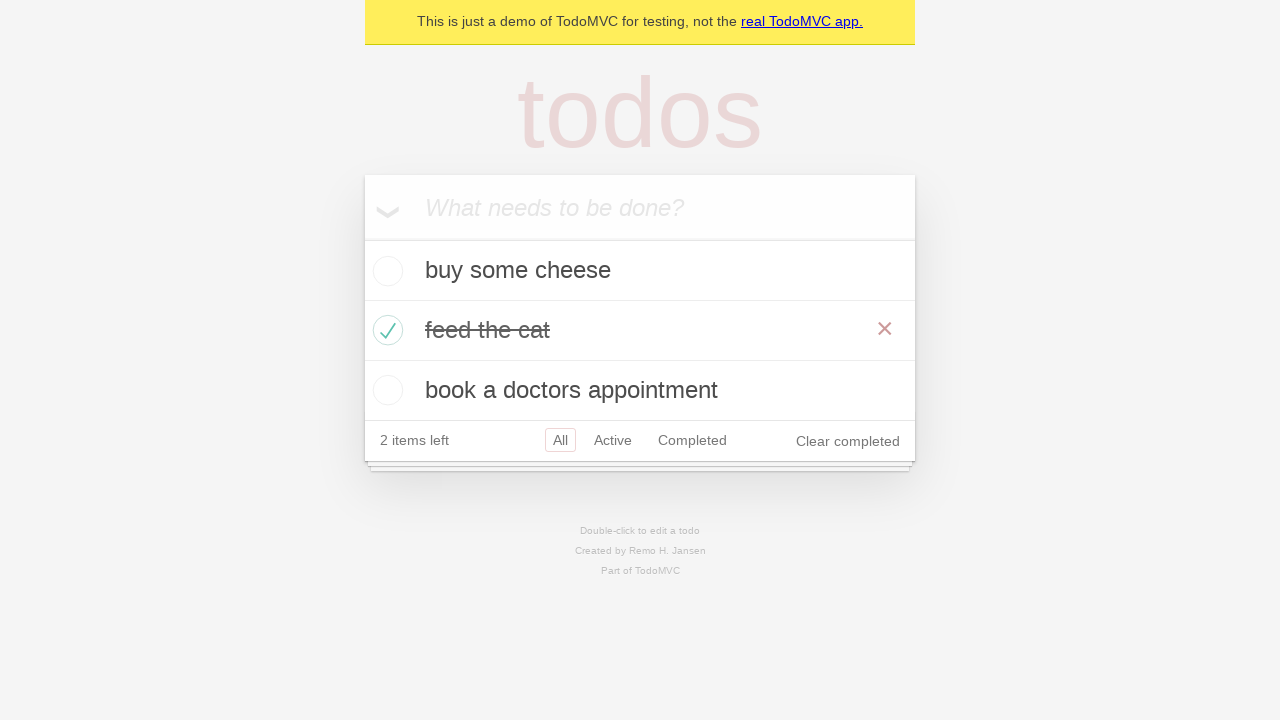

Clicked All filter at (560, 440) on internal:role=link[name="All"i]
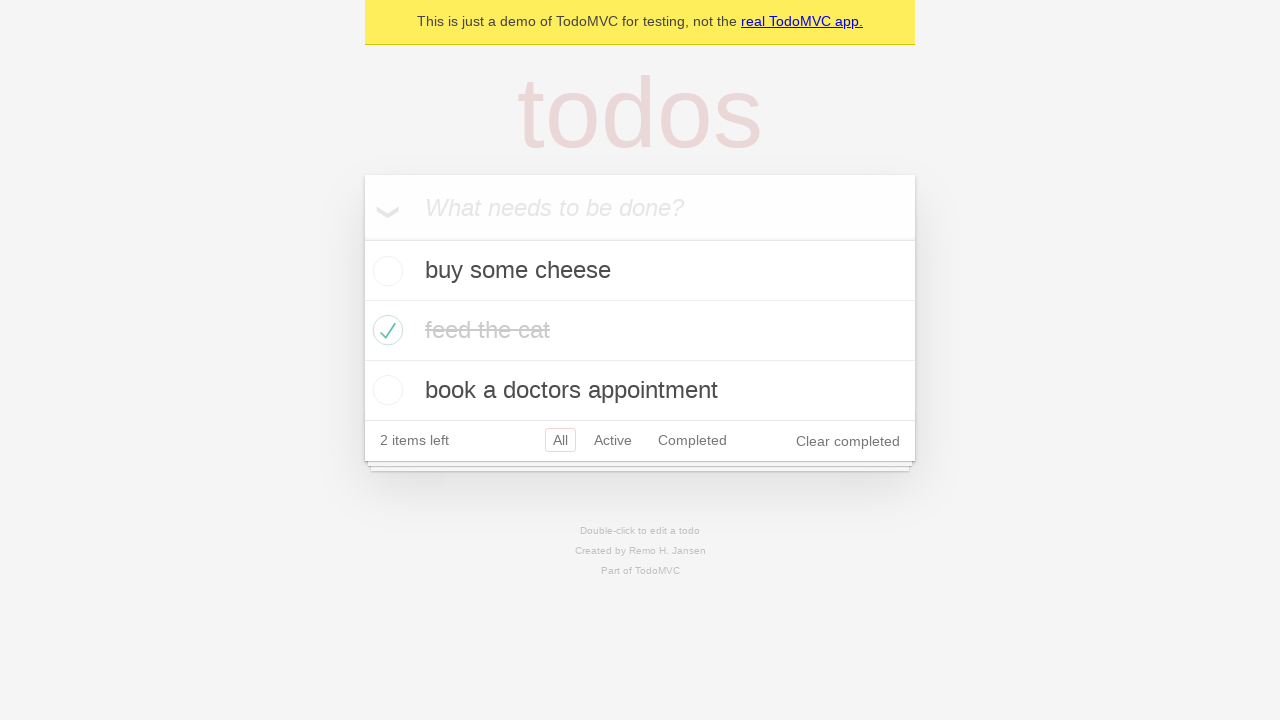

Clicked Active filter at (613, 440) on internal:role=link[name="Active"i]
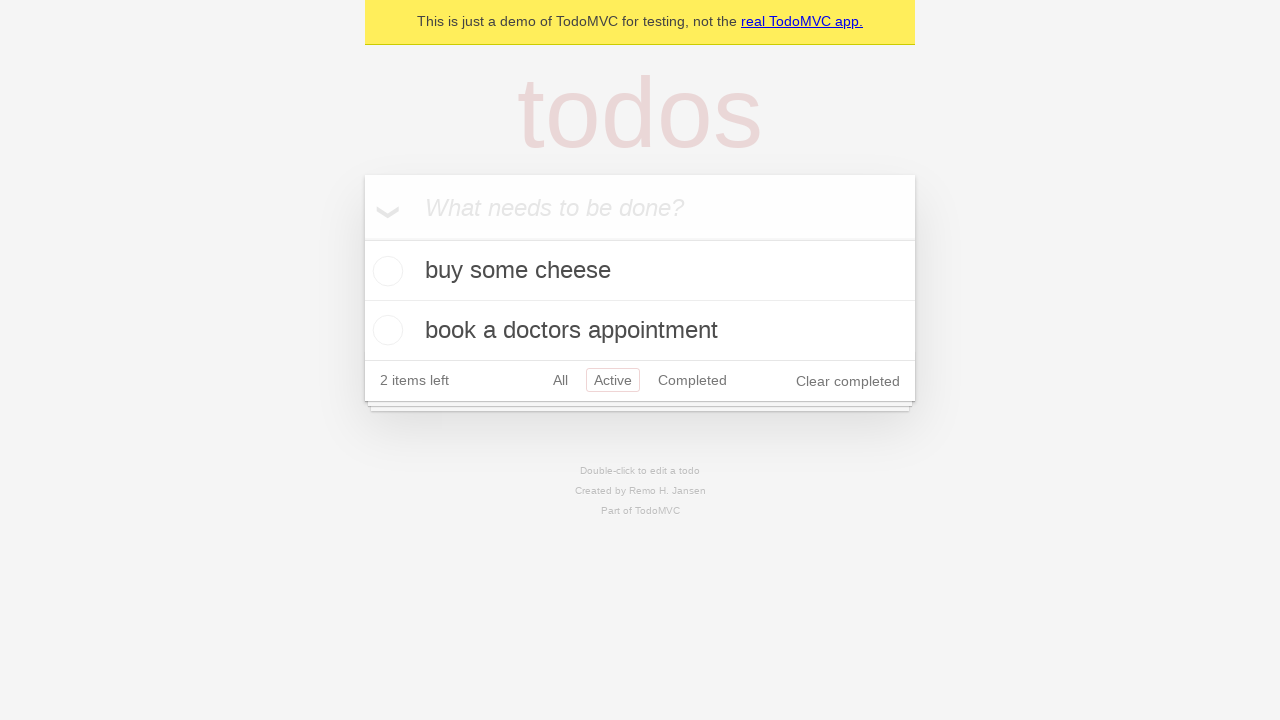

Clicked Completed filter at (692, 380) on internal:role=link[name="Completed"i]
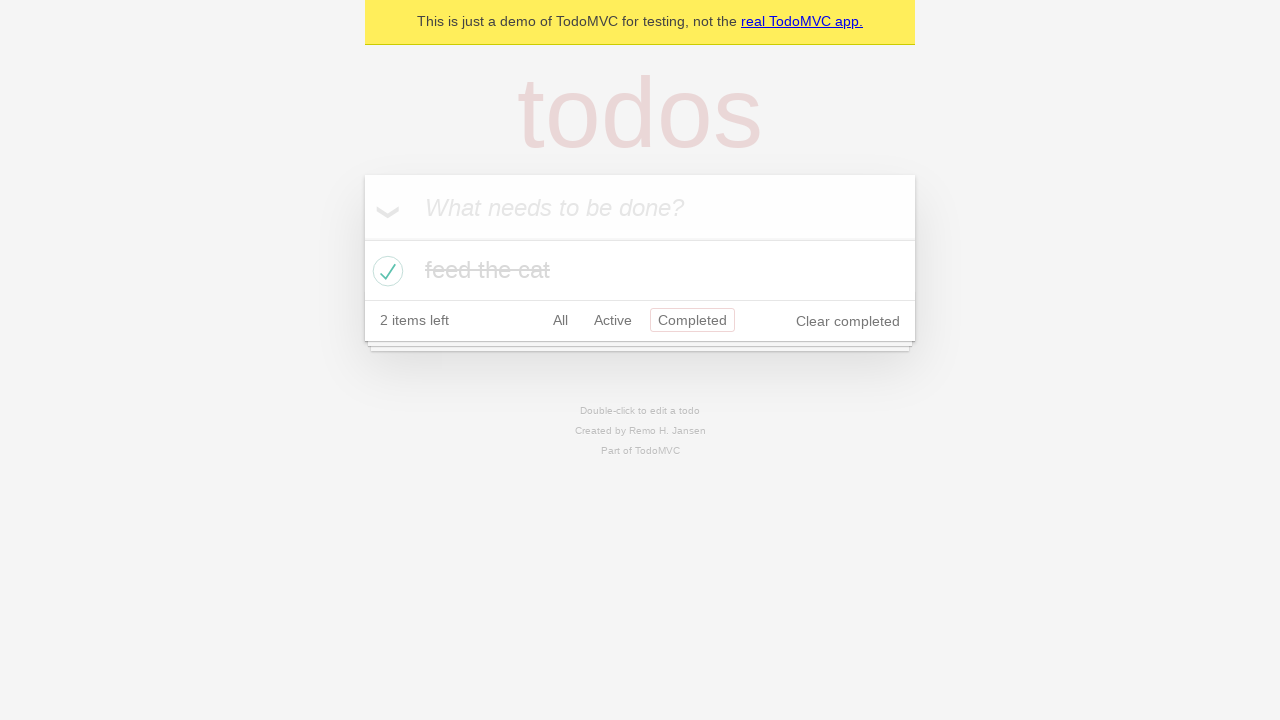

Navigated back from Completed filter
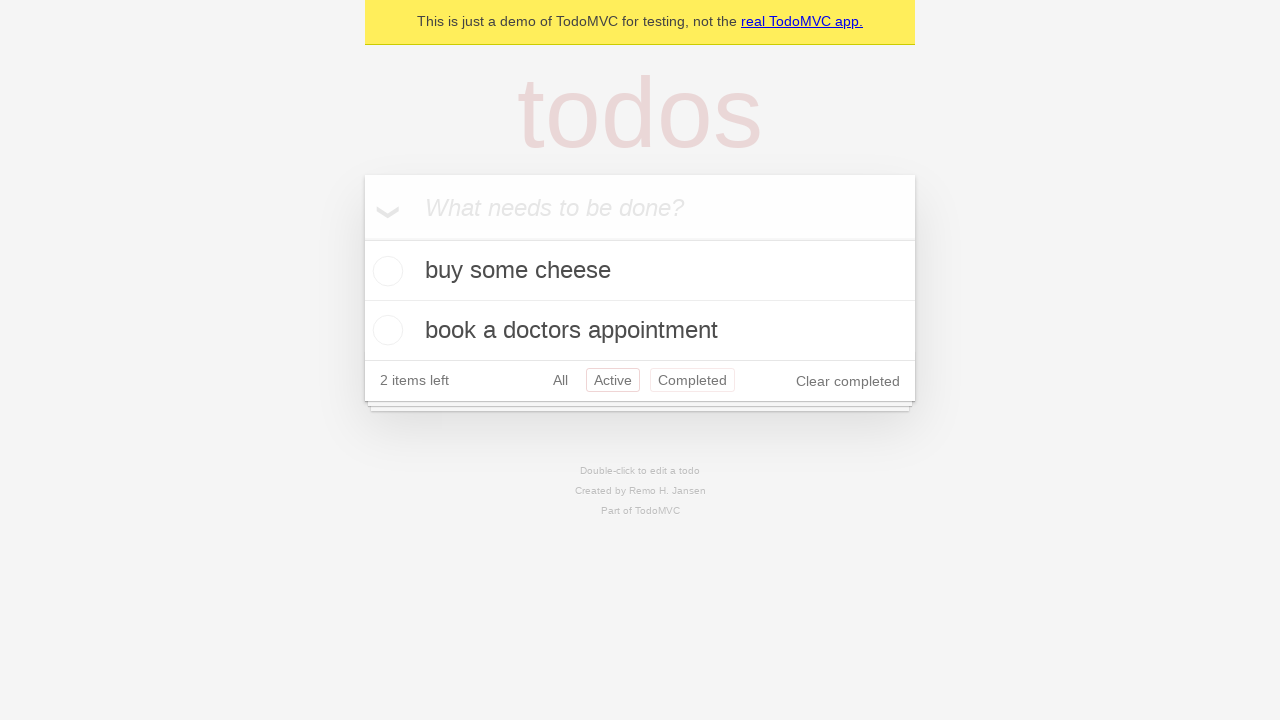

Navigated back from Active filter to All filter
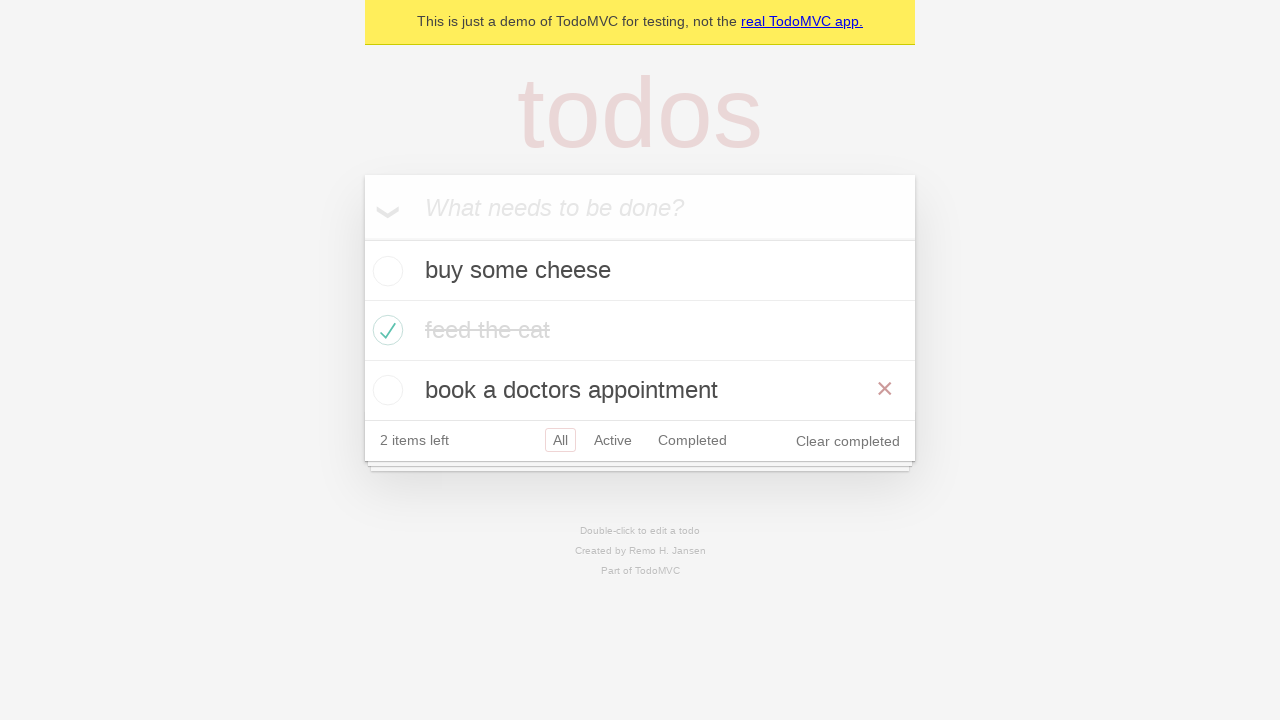

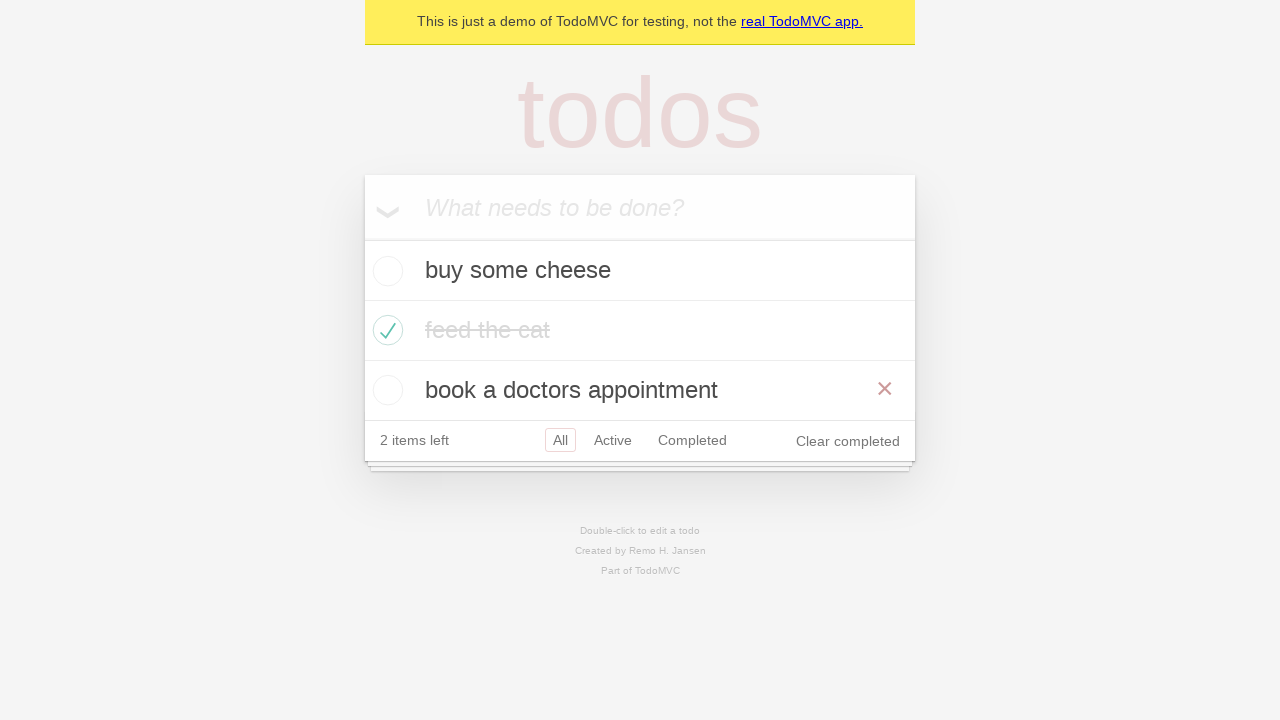